Tests navigation to Browse Languages menu and verifies the table has correct headers: Language, Author, Date, Comments, Rate

Starting URL: http://www.99-bottles-of-beer.net/

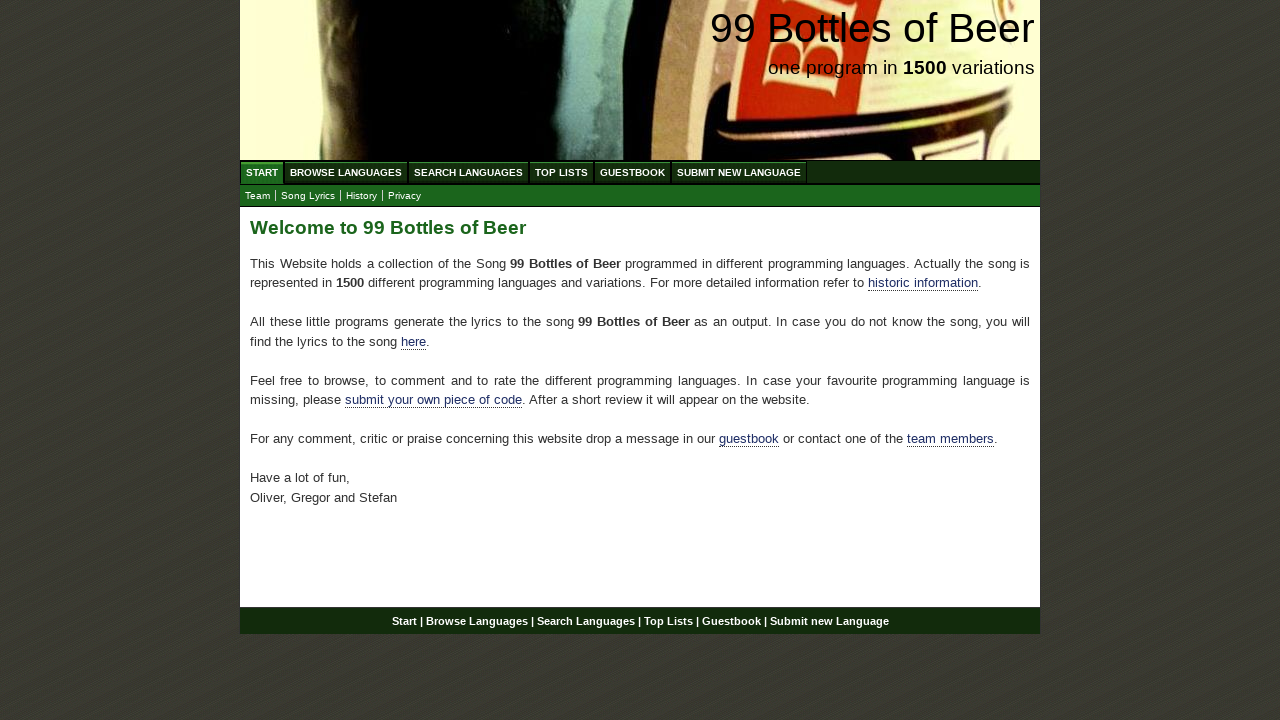

Clicked on Browse Languages menu at (346, 172) on xpath=//li/a[@href='/abc.html']
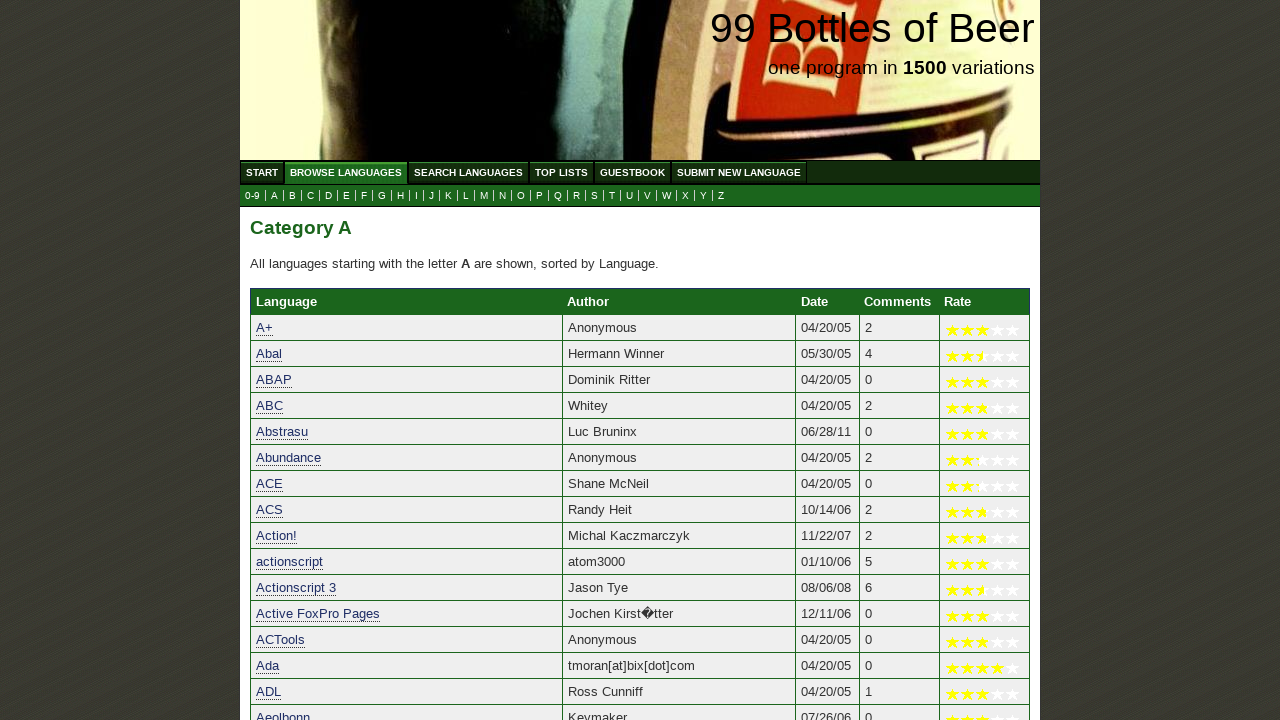

Waited for table headers to load
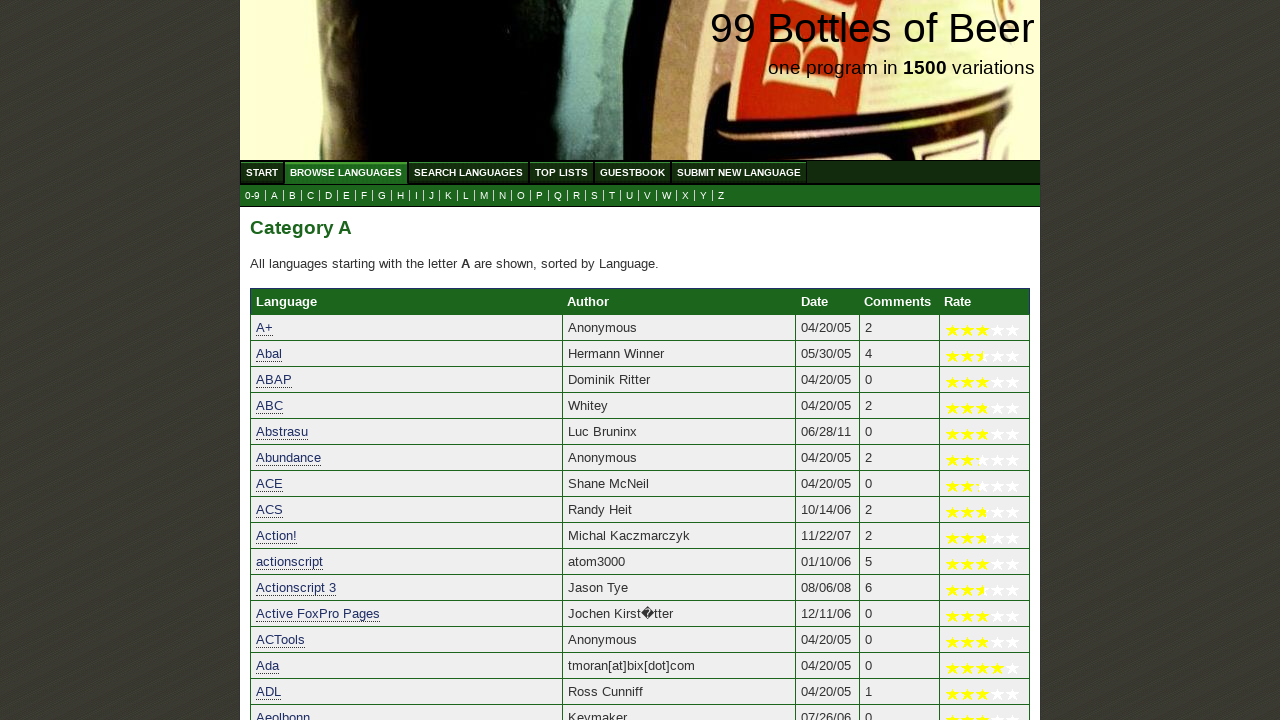

Retrieved header 1 text content: 'Language'
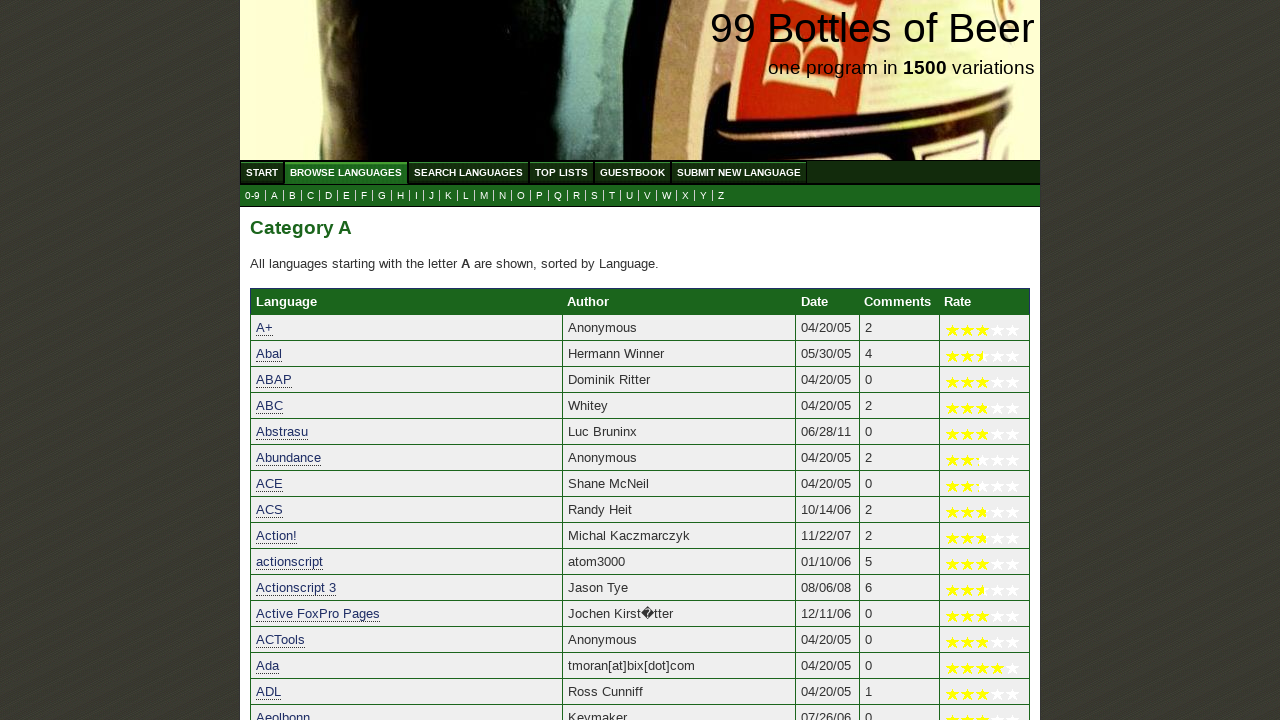

Verified header 1 matches expected value 'Language'
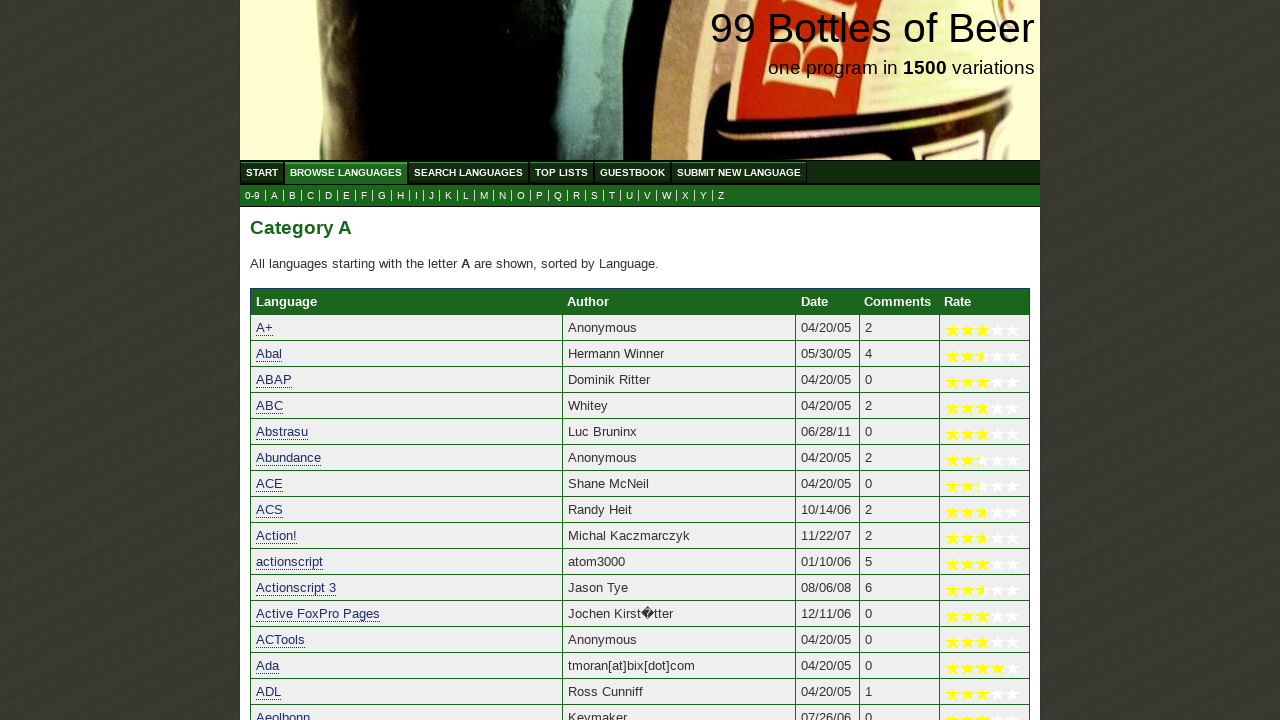

Retrieved header 2 text content: 'Author'
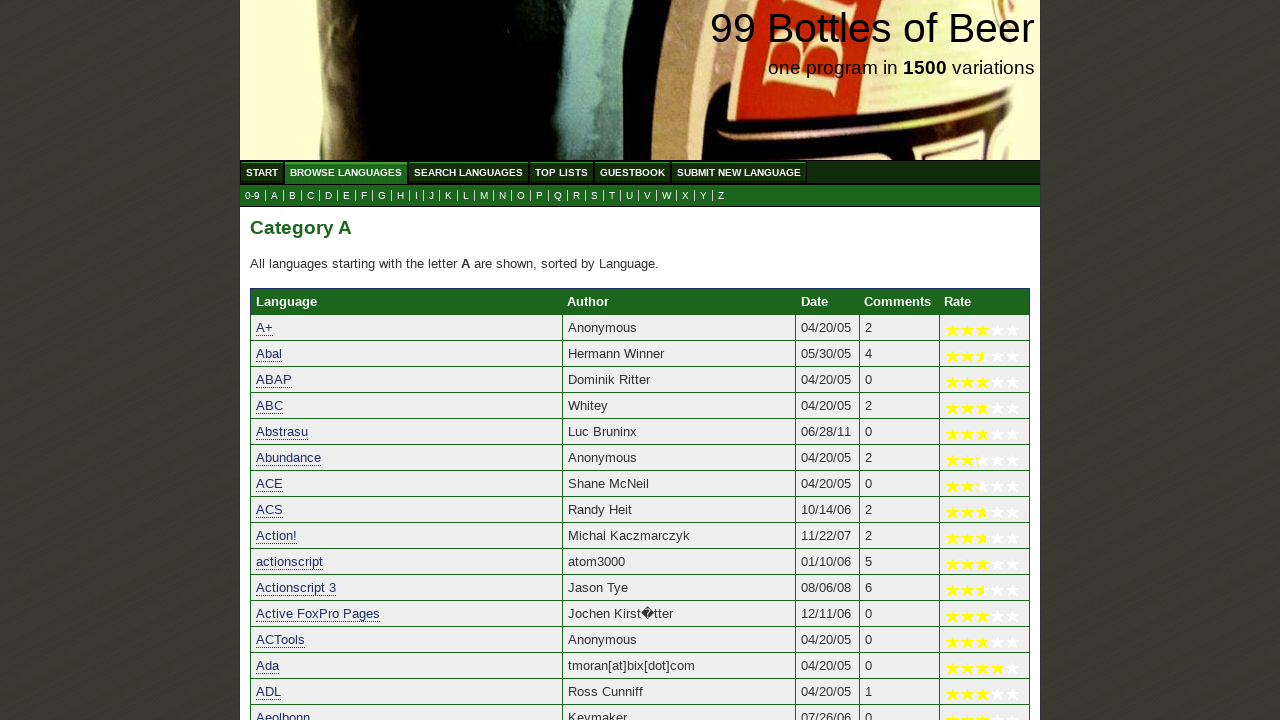

Verified header 2 matches expected value 'Author'
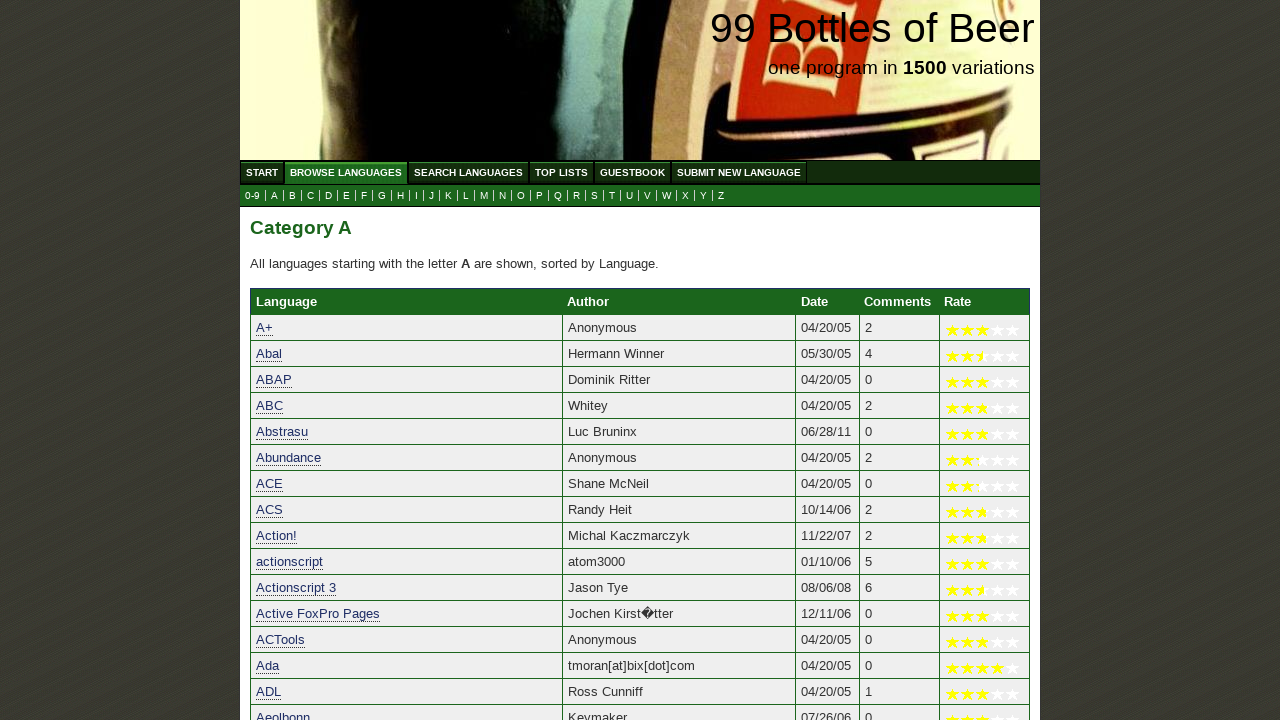

Retrieved header 3 text content: 'Date'
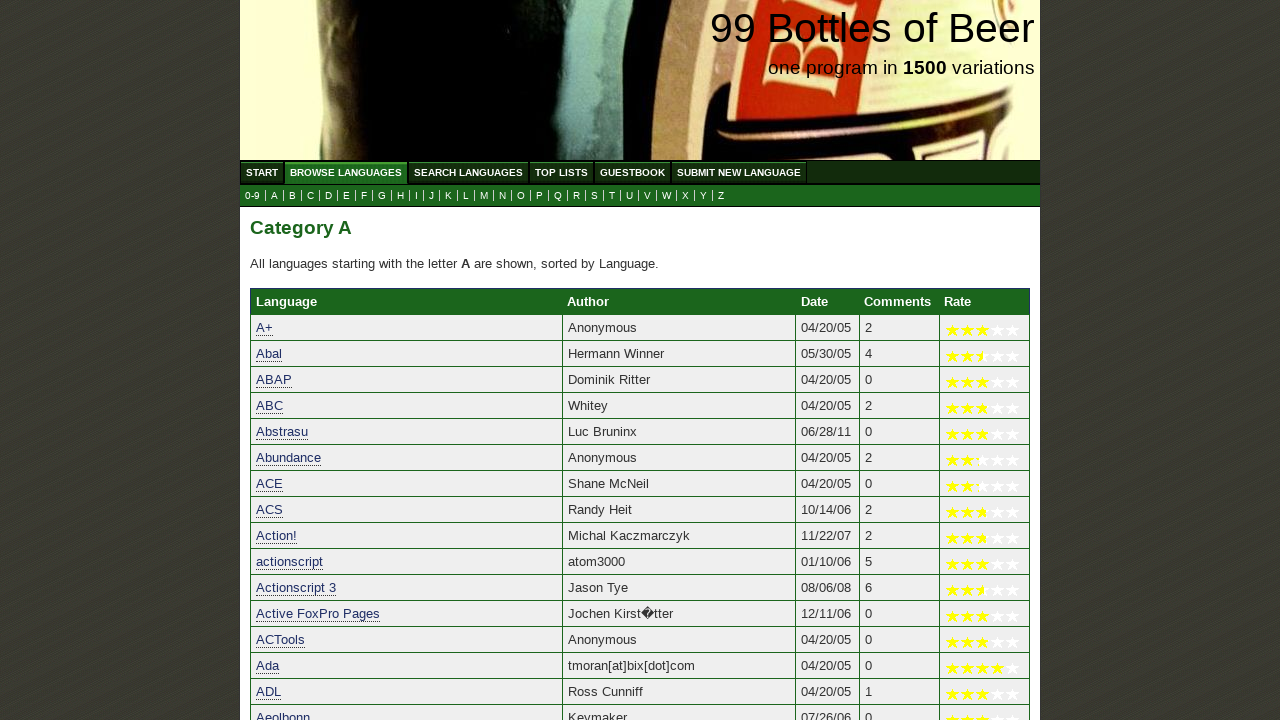

Verified header 3 matches expected value 'Date'
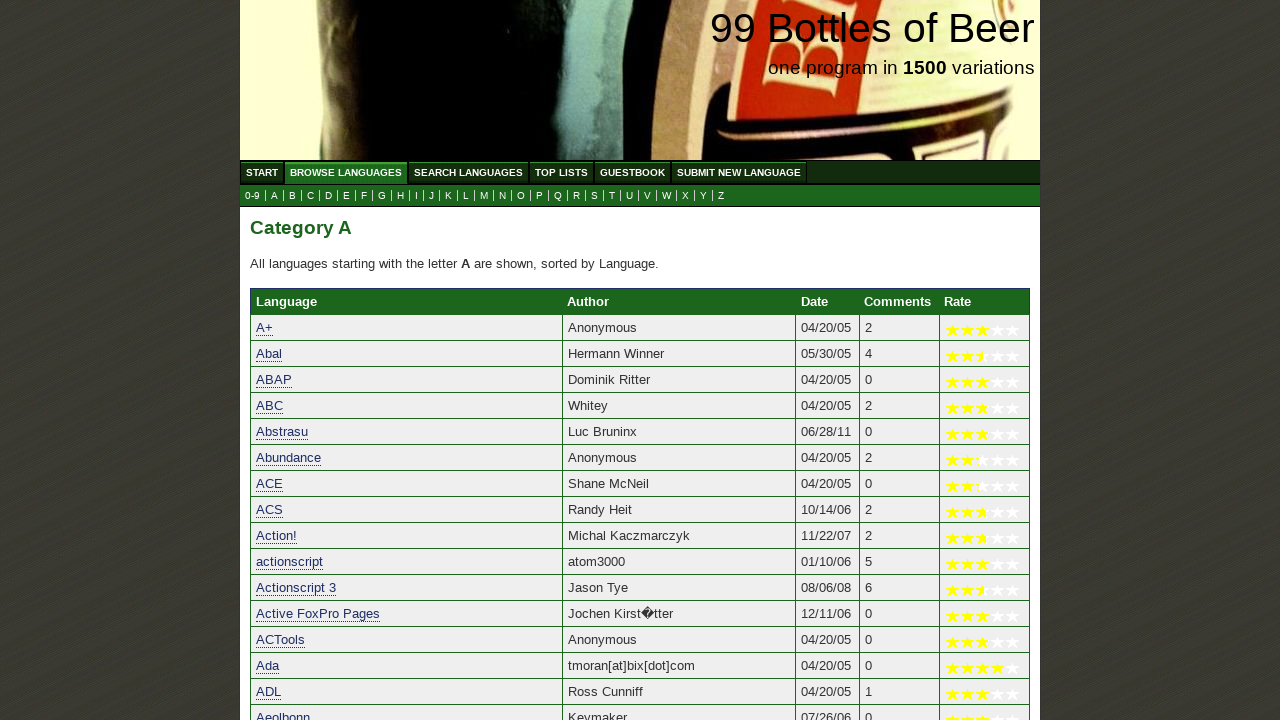

Retrieved header 4 text content: 'Comments'
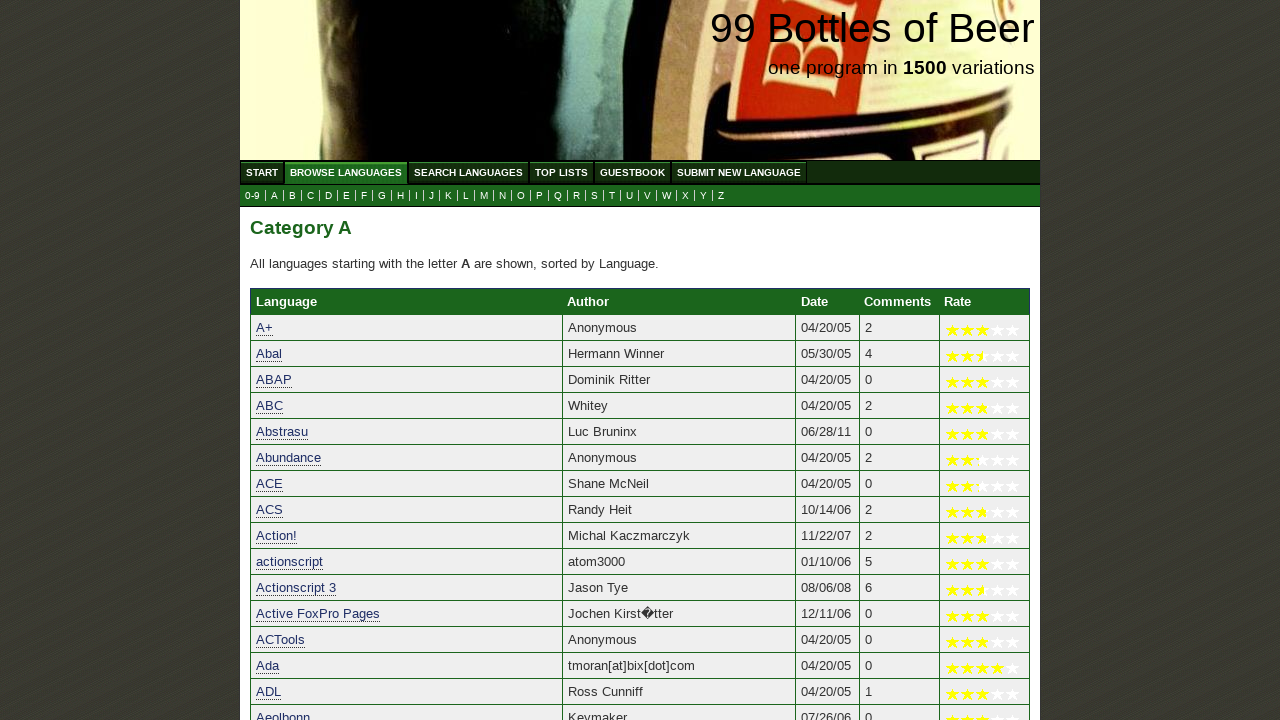

Verified header 4 matches expected value 'Comments'
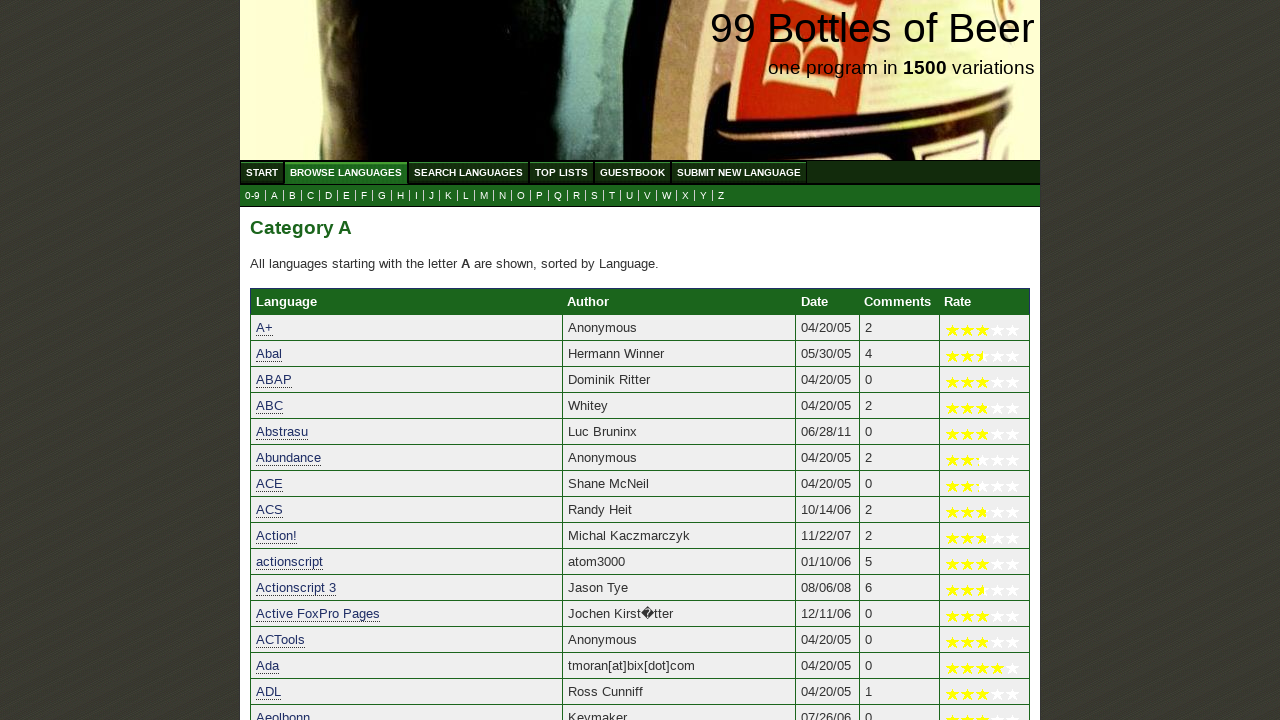

Retrieved header 5 text content: 'Rate'
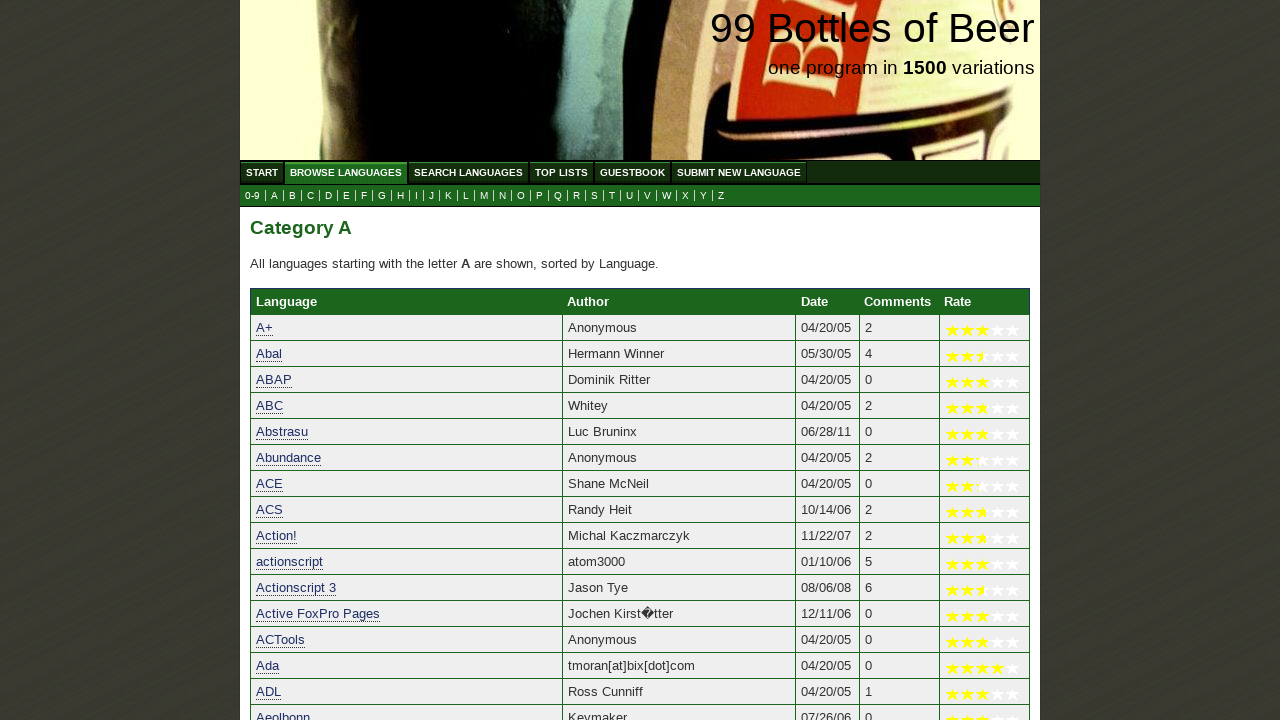

Verified header 5 matches expected value 'Rate'
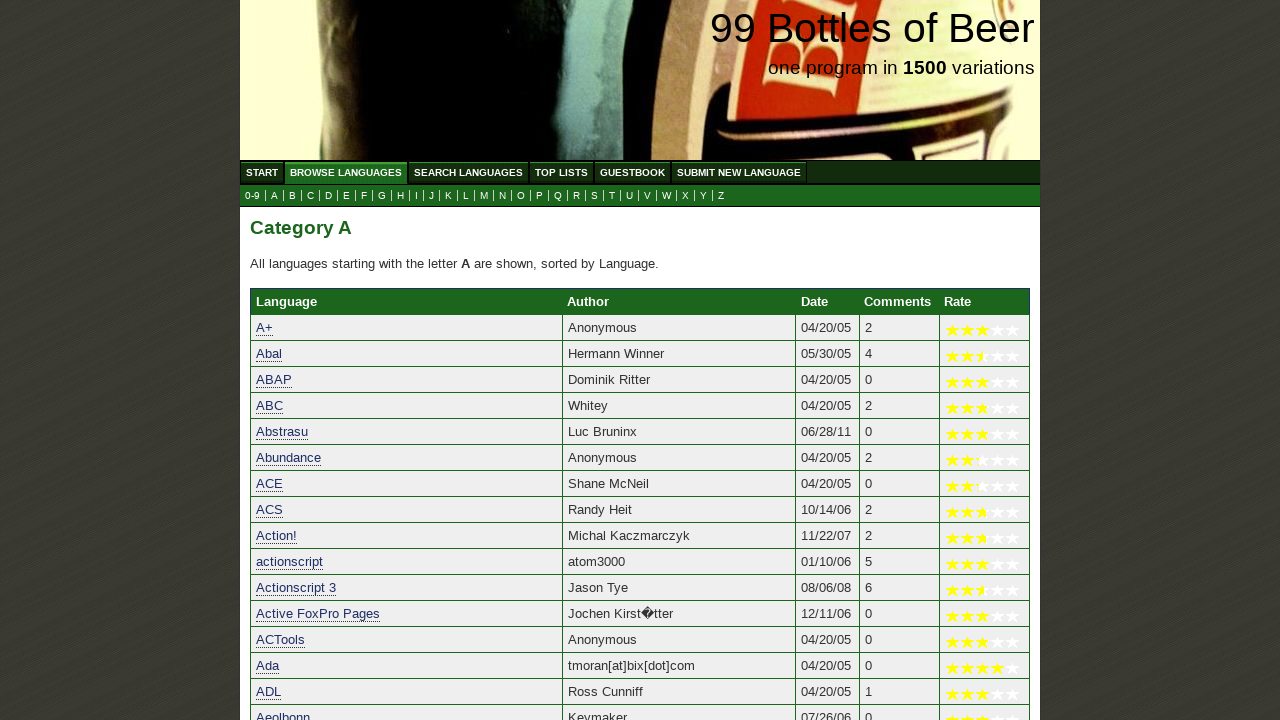

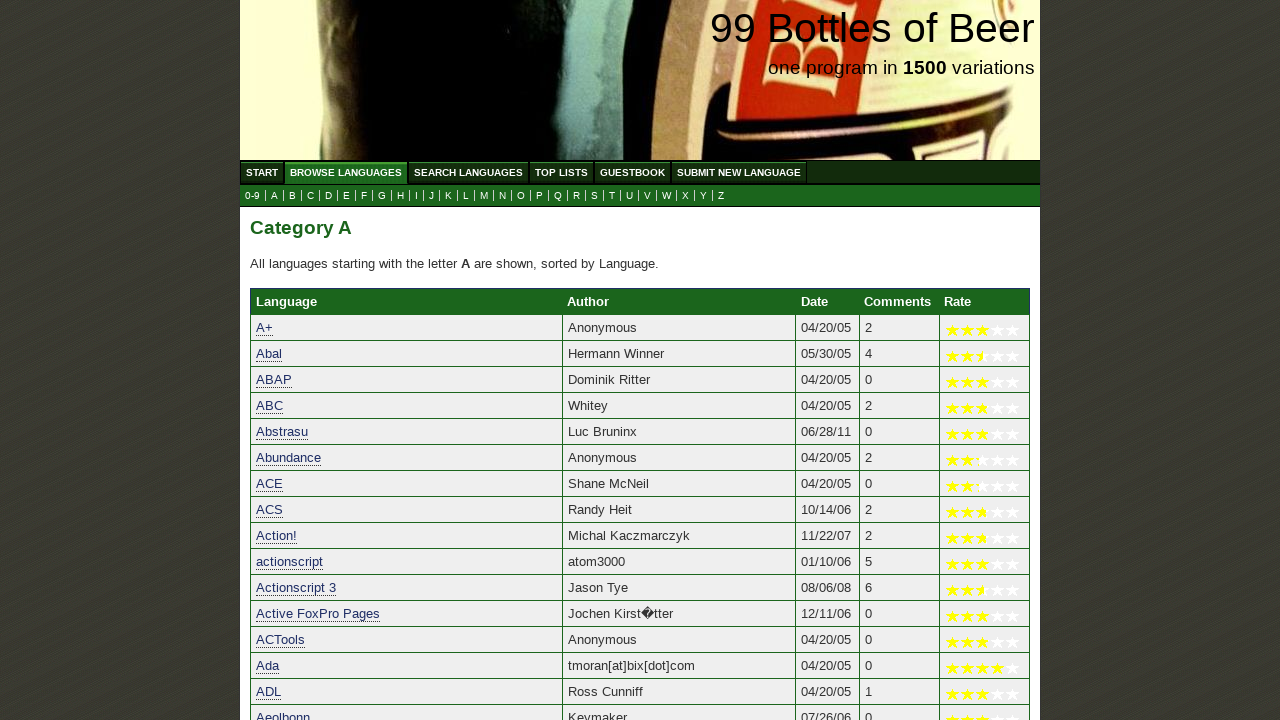